Tests right-click context menu functionality by right-clicking on an element and selecting the "Copy" option from the context menu

Starting URL: https://swisnl.github.io/jQuery-contextMenu/demo.html

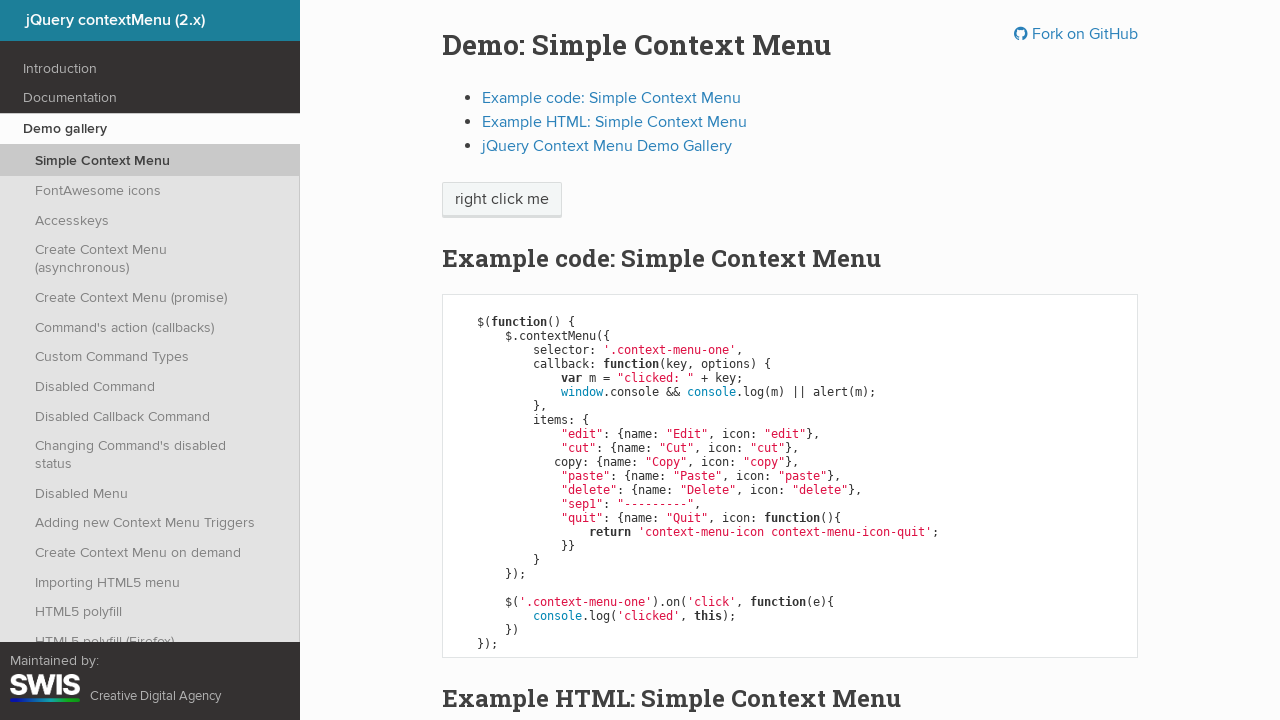

Located the 'right click me' element
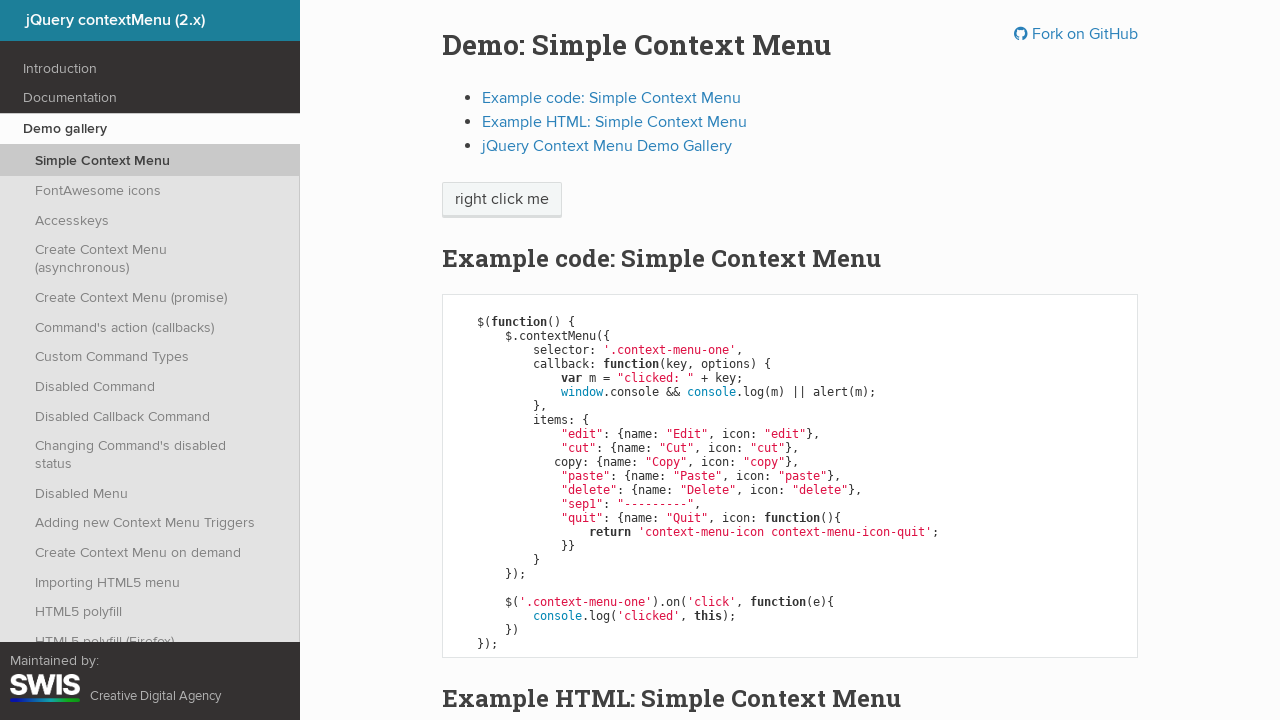

Right-clicked on the element to open context menu at (502, 200) on xpath=//span[text()='right click me']
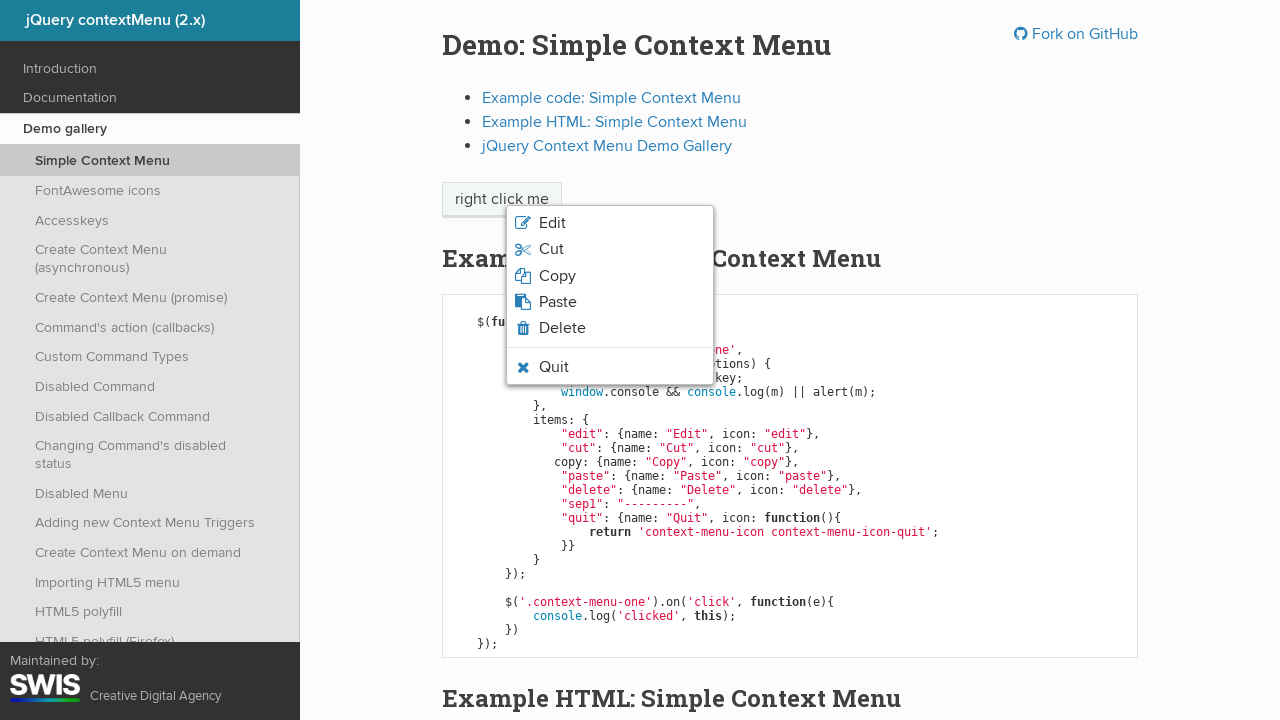

Context menu appeared
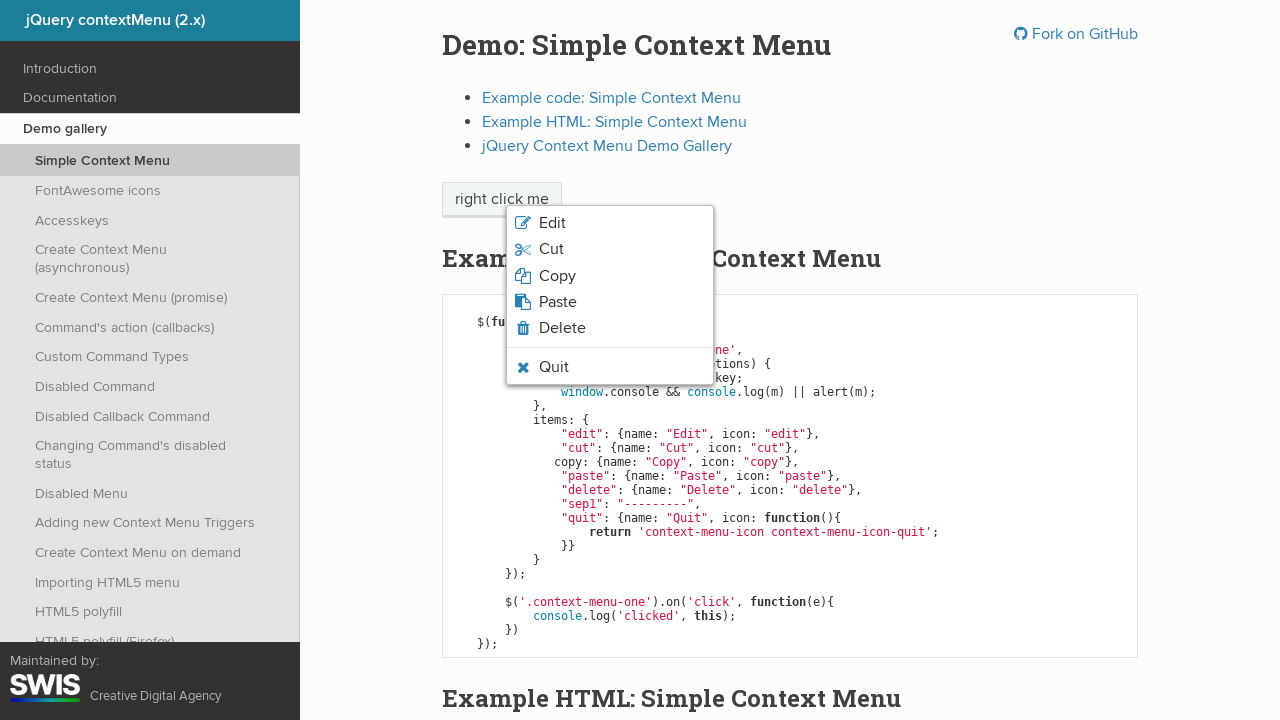

Clicked 'Copy' option from context menu at (610, 276) on ul.context-menu-list.context-menu-root li.context-menu-icon >> nth=2
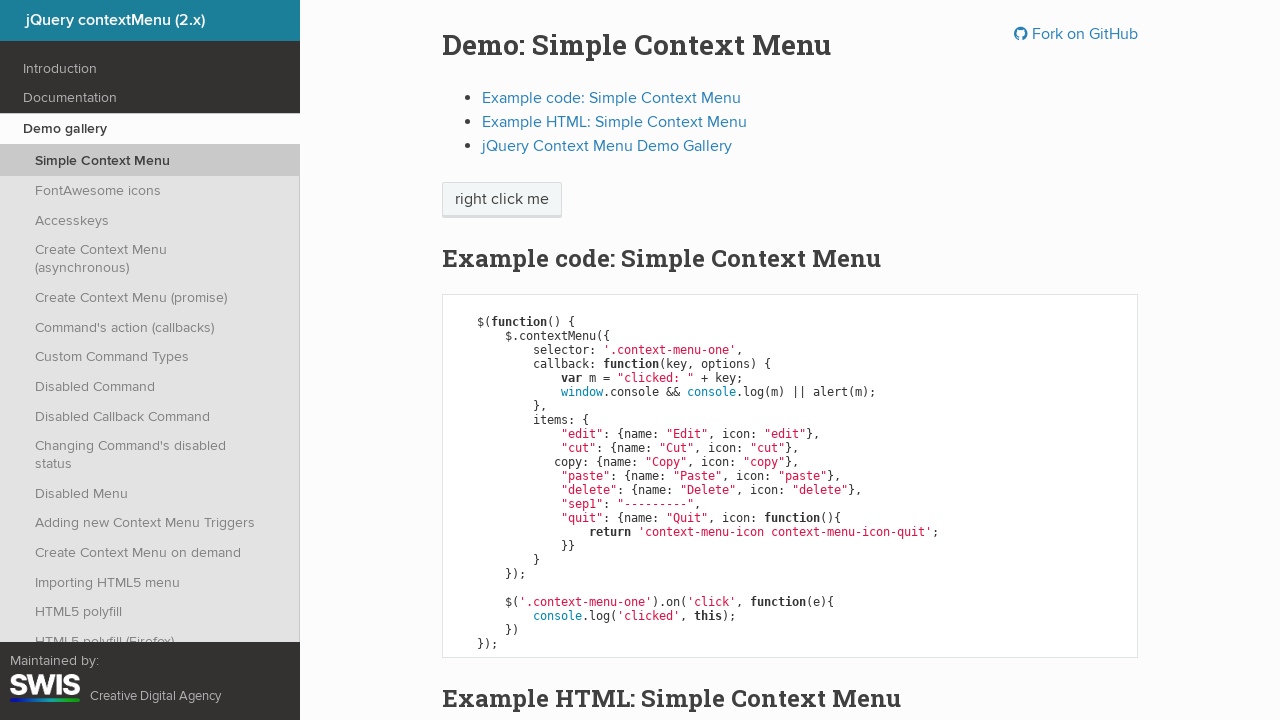

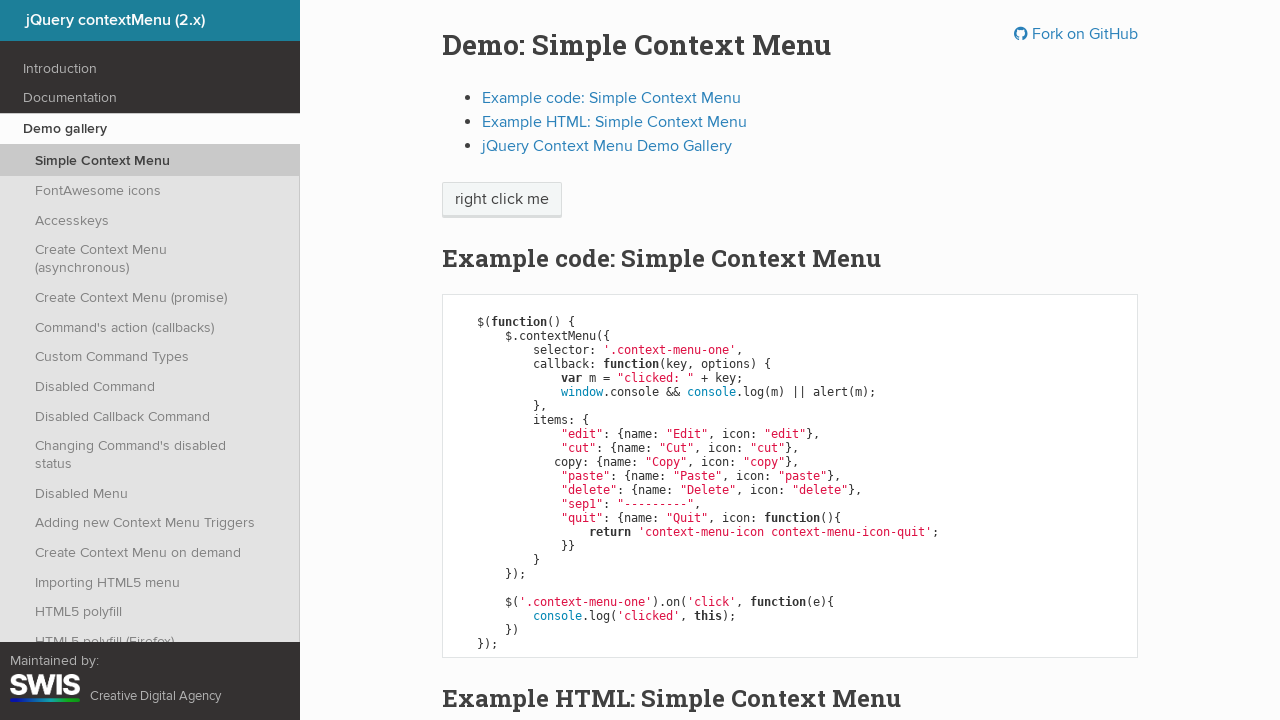